Tests multiple browser window handling with explicit window tracking - clicks a link to open a new window, stores both window references, and verifies each window's title by switching between them

Starting URL: http://the-internet.herokuapp.com/windows

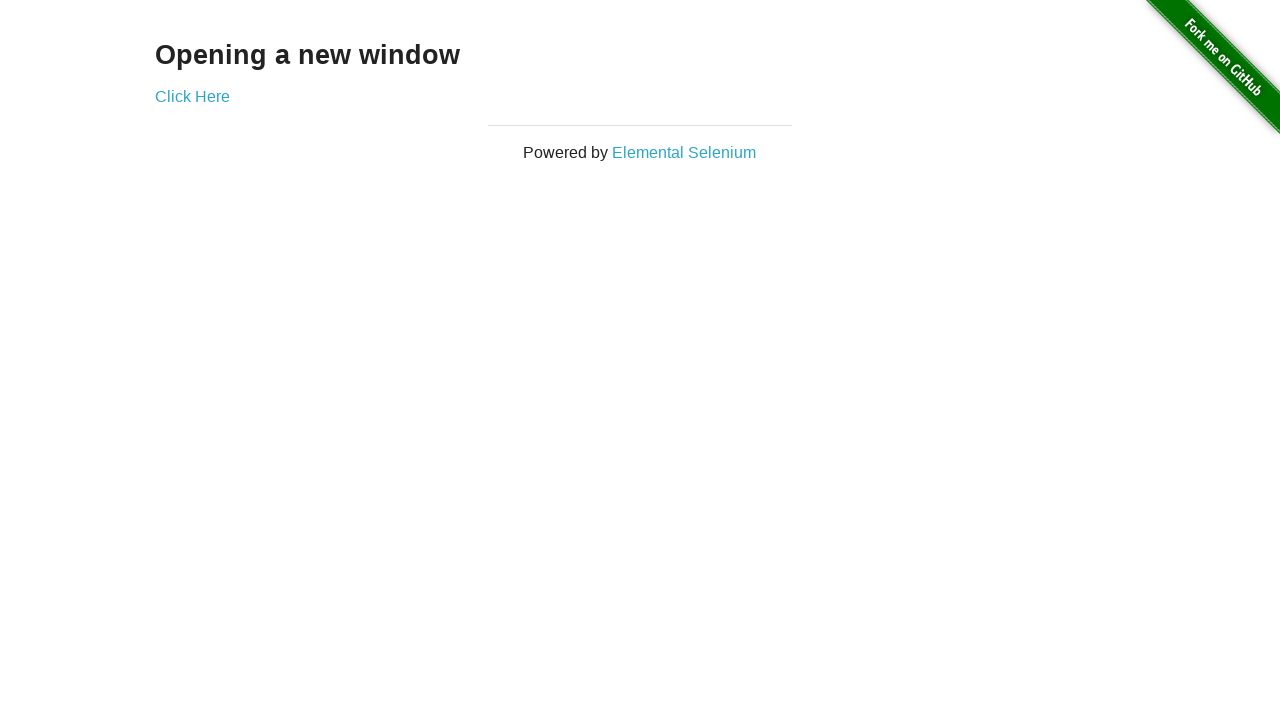

Stored reference to the original/first page
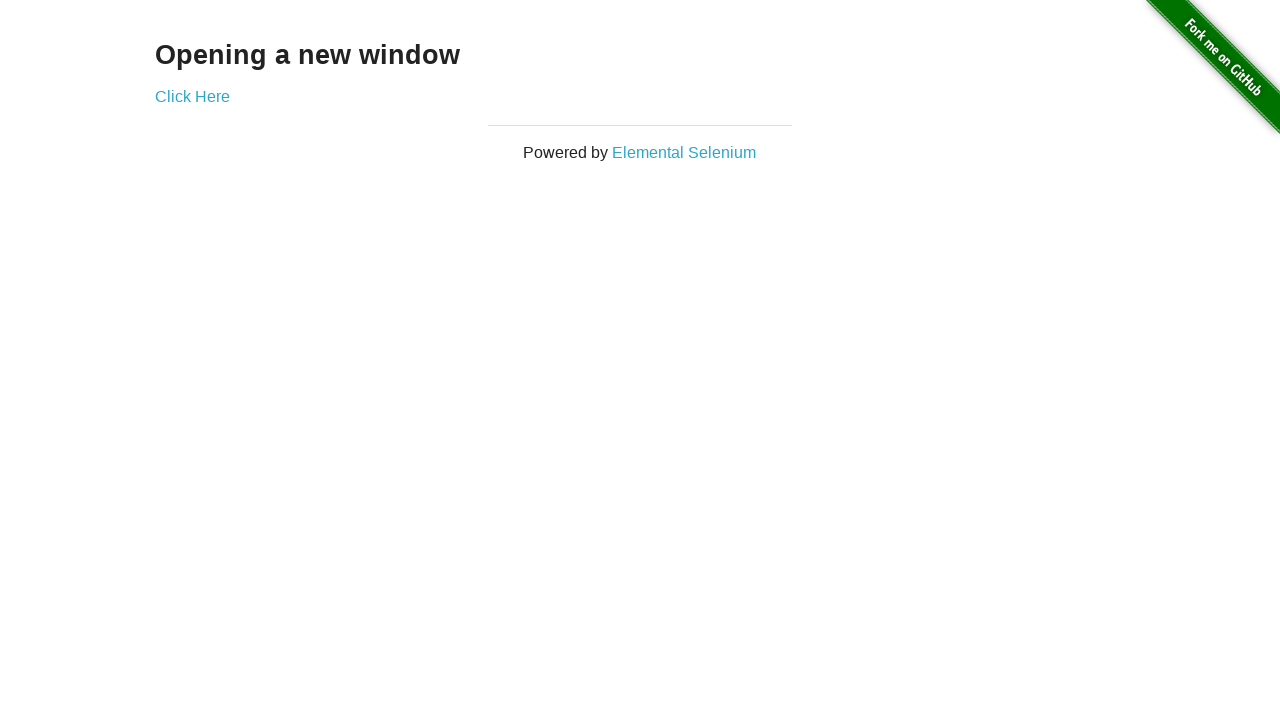

Clicked link to open a new window at (192, 96) on .example a
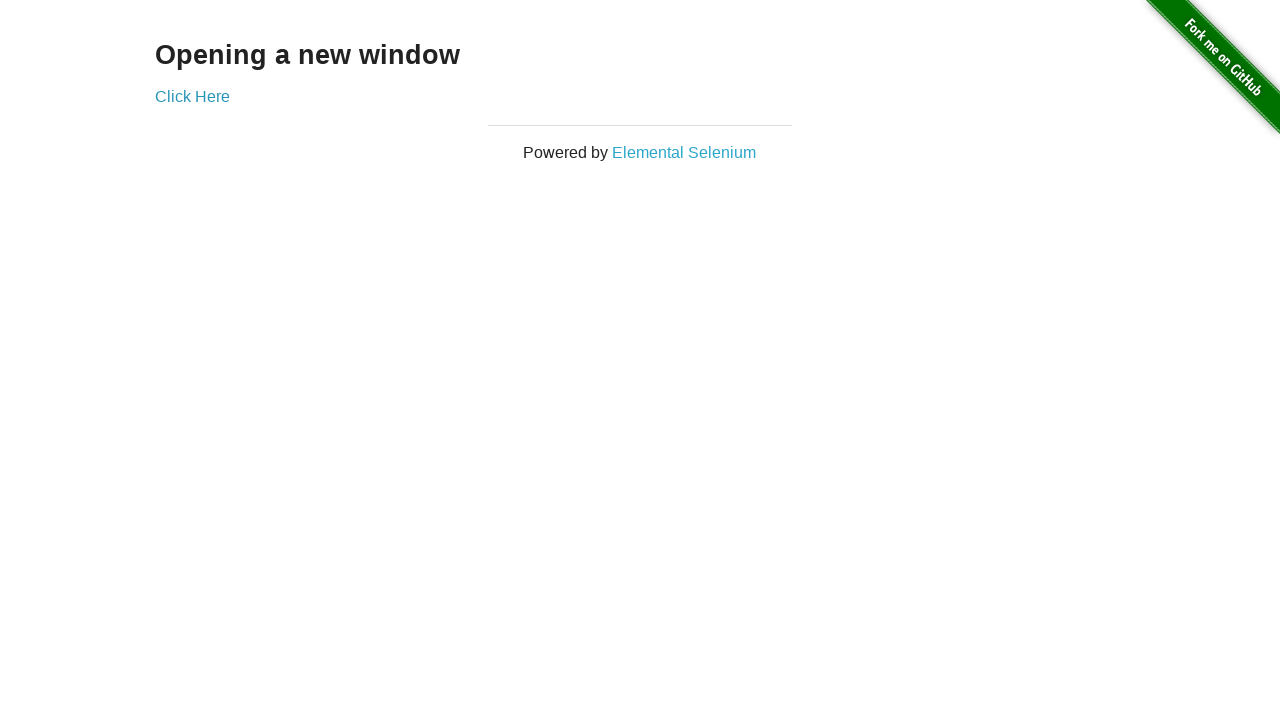

Captured reference to the newly opened window
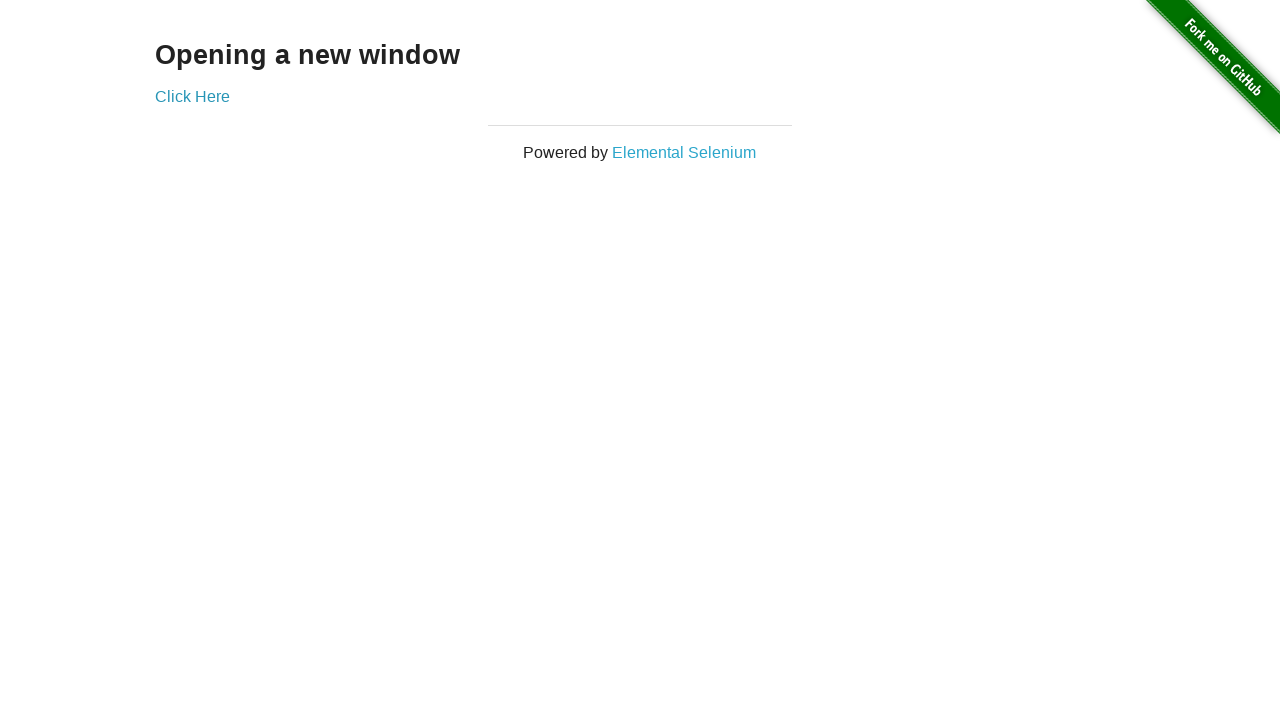

New page finished loading
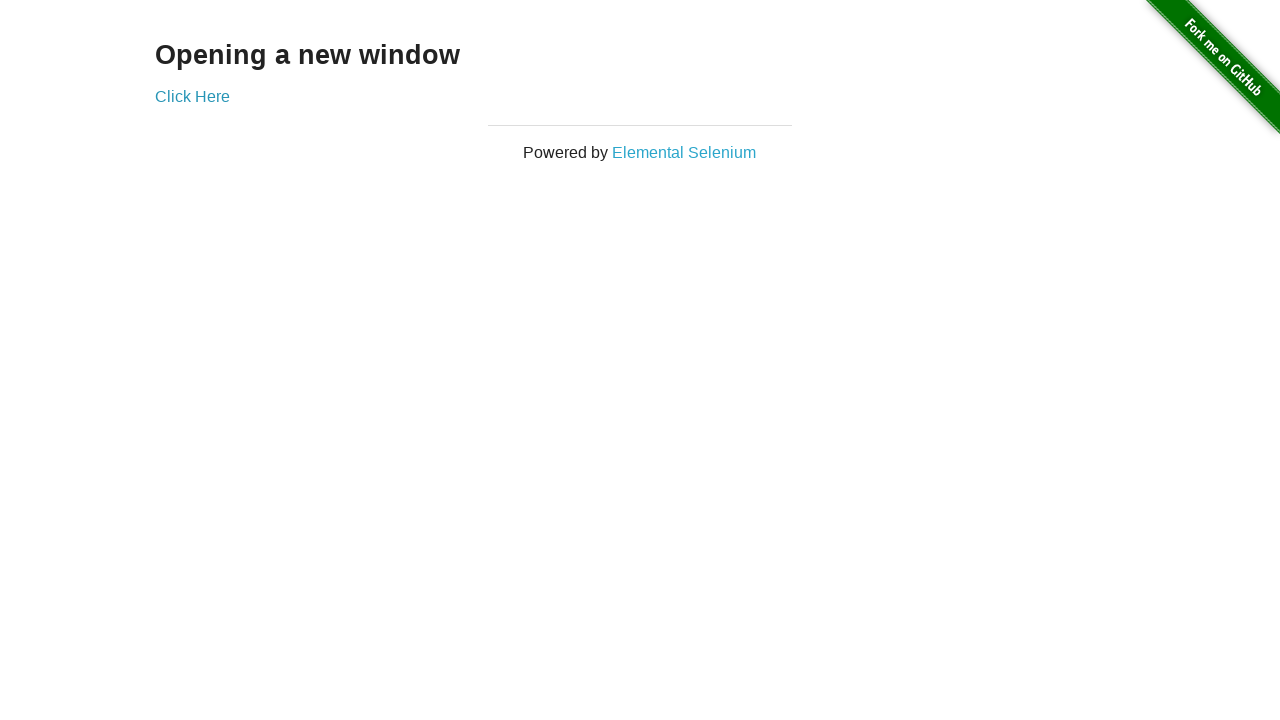

Switched focus to the first/original window
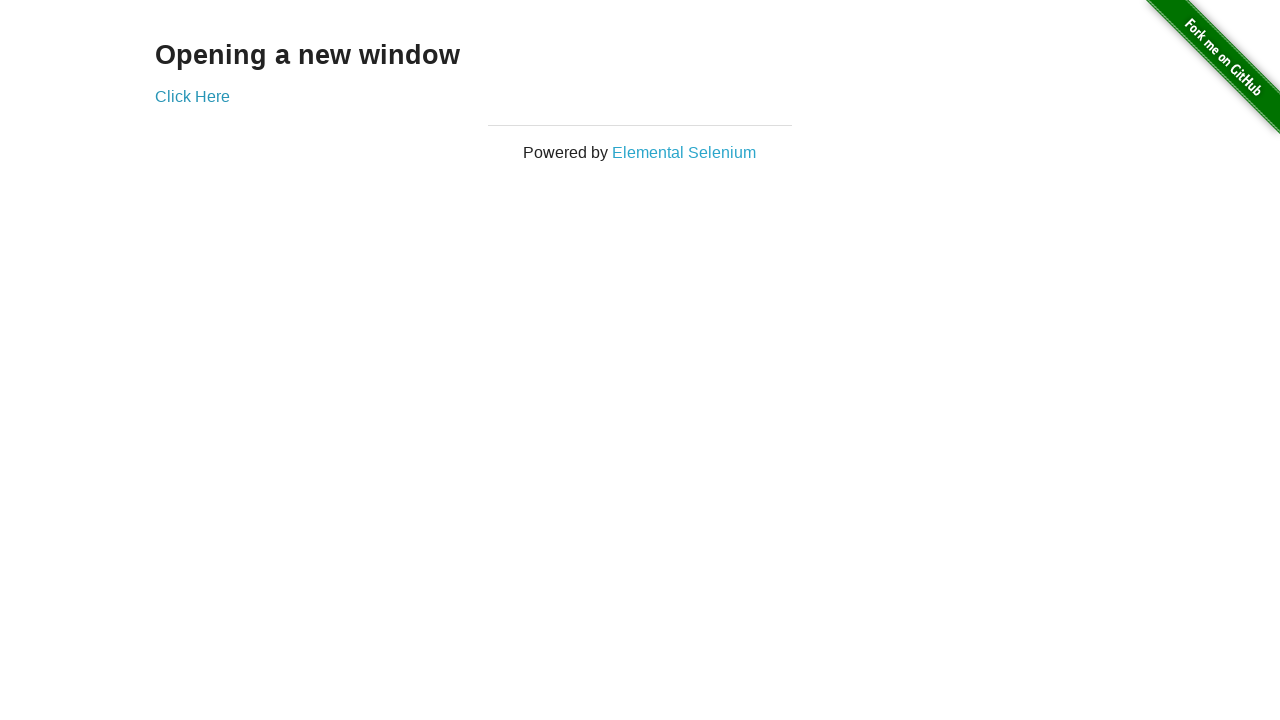

Verified first window title is not 'New Window'
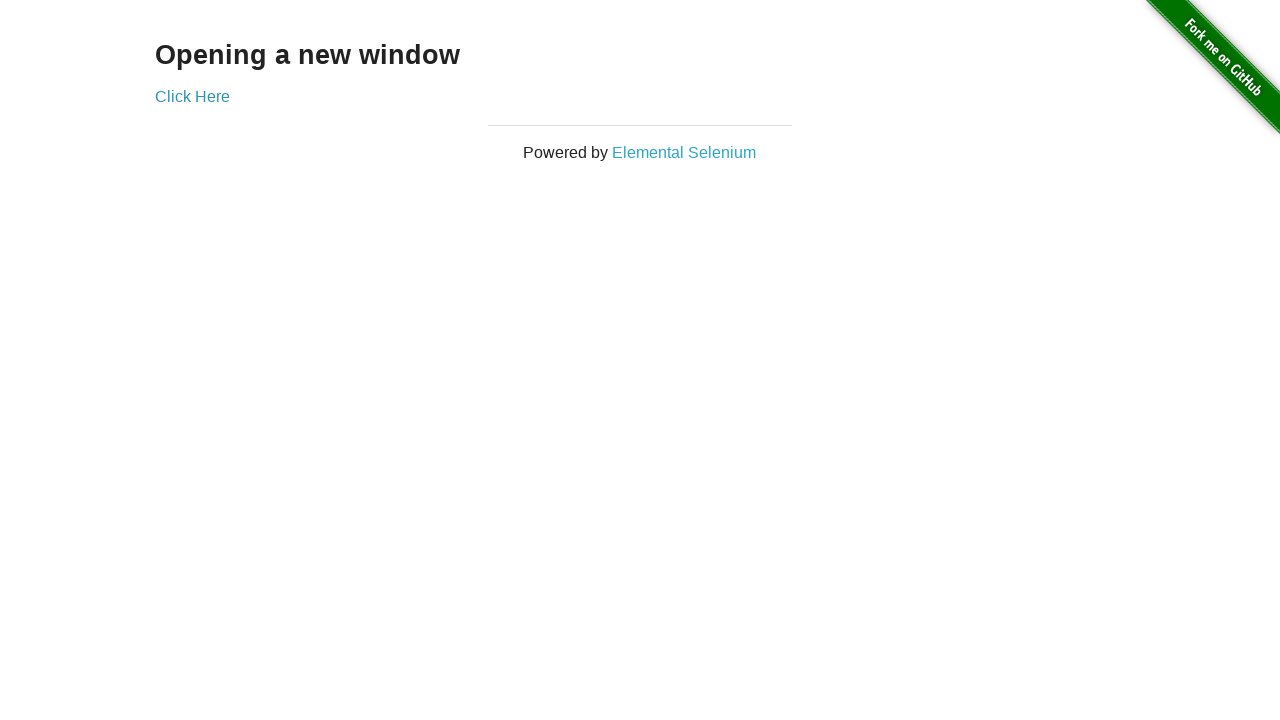

Switched focus to the newly opened window
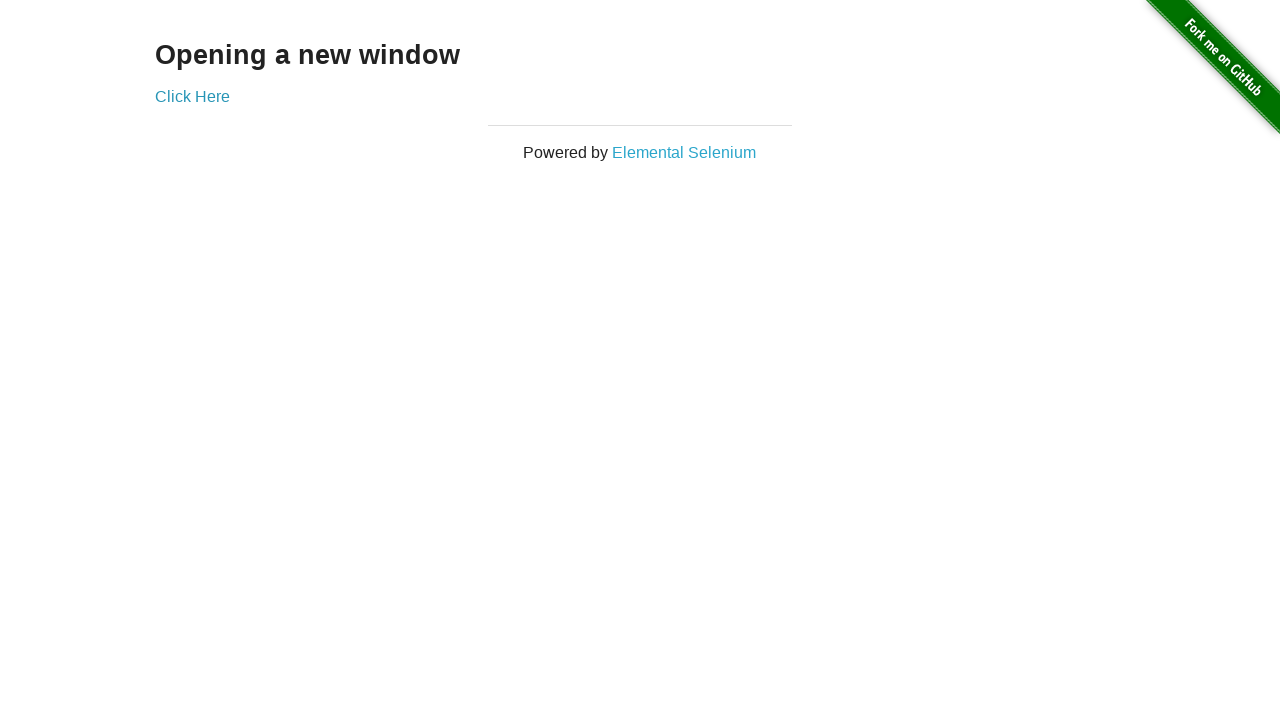

Verified new window title is 'New Window'
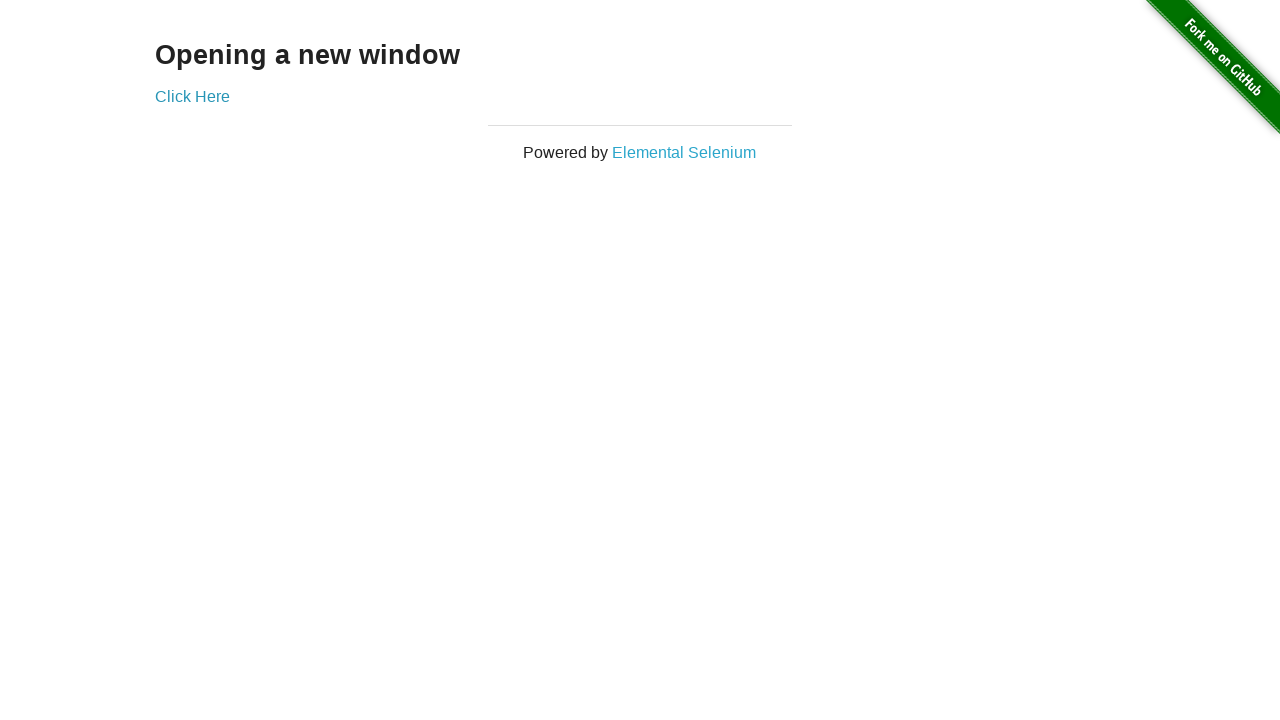

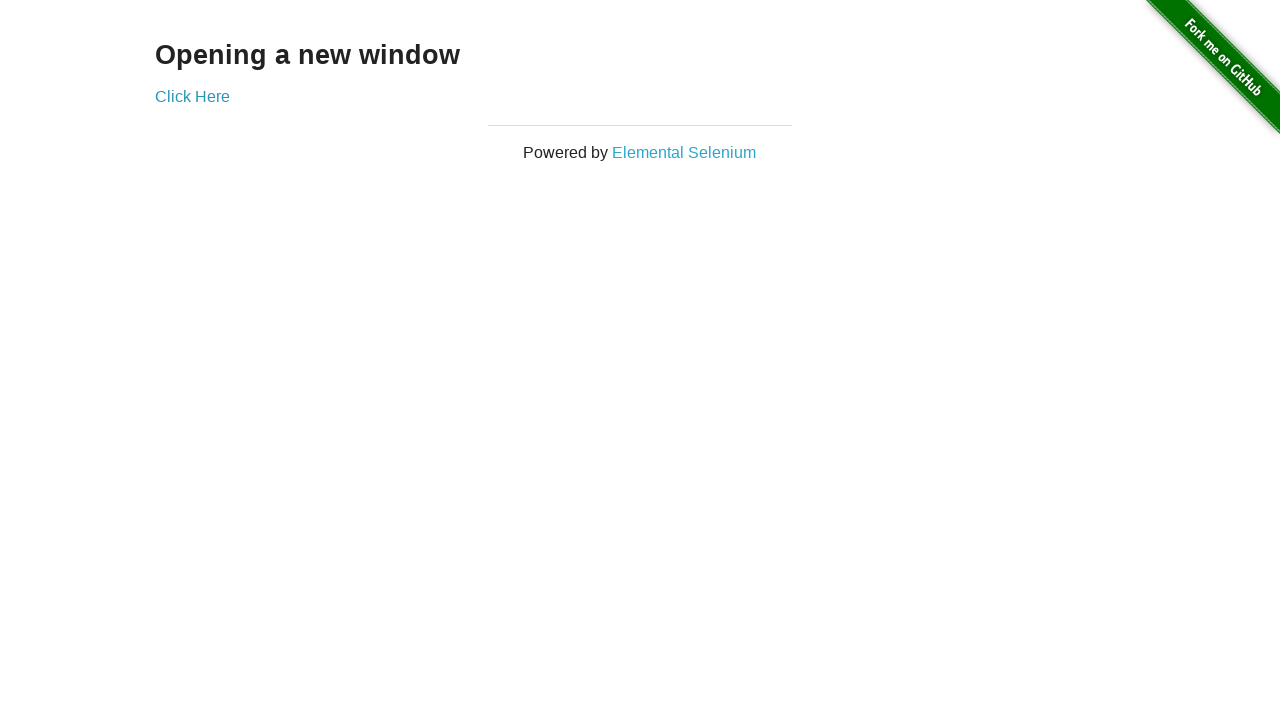